Tests a math problem form by reading two numbers, calculating their sum, selecting the result from a dropdown, and submitting the form

Starting URL: http://suninjuly.github.io/selects1.html

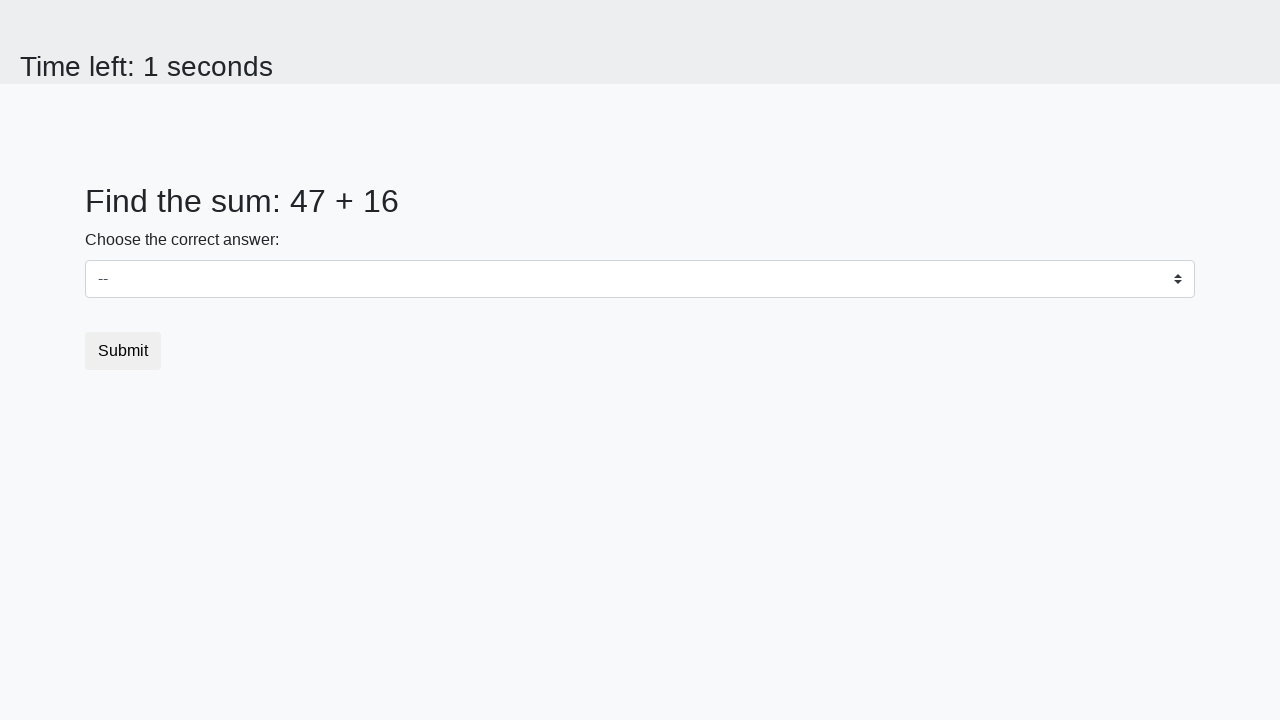

Read first number from #num1 element
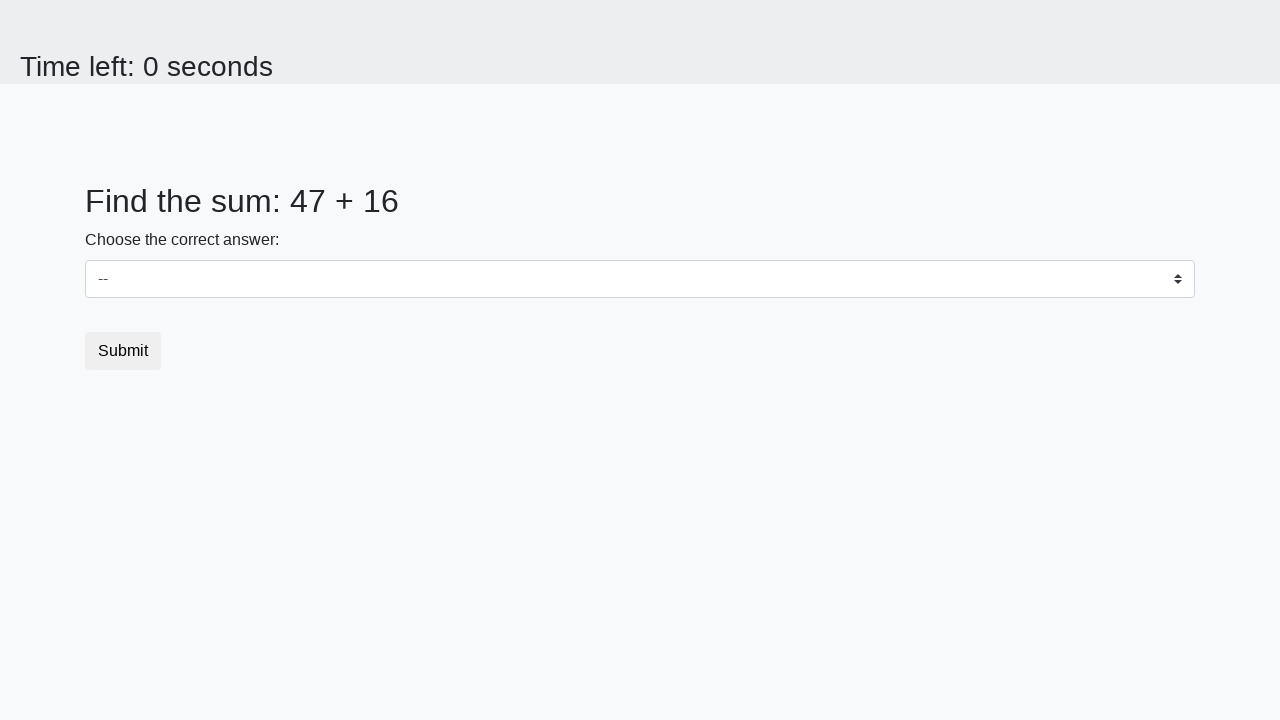

Read second number from #num2 element
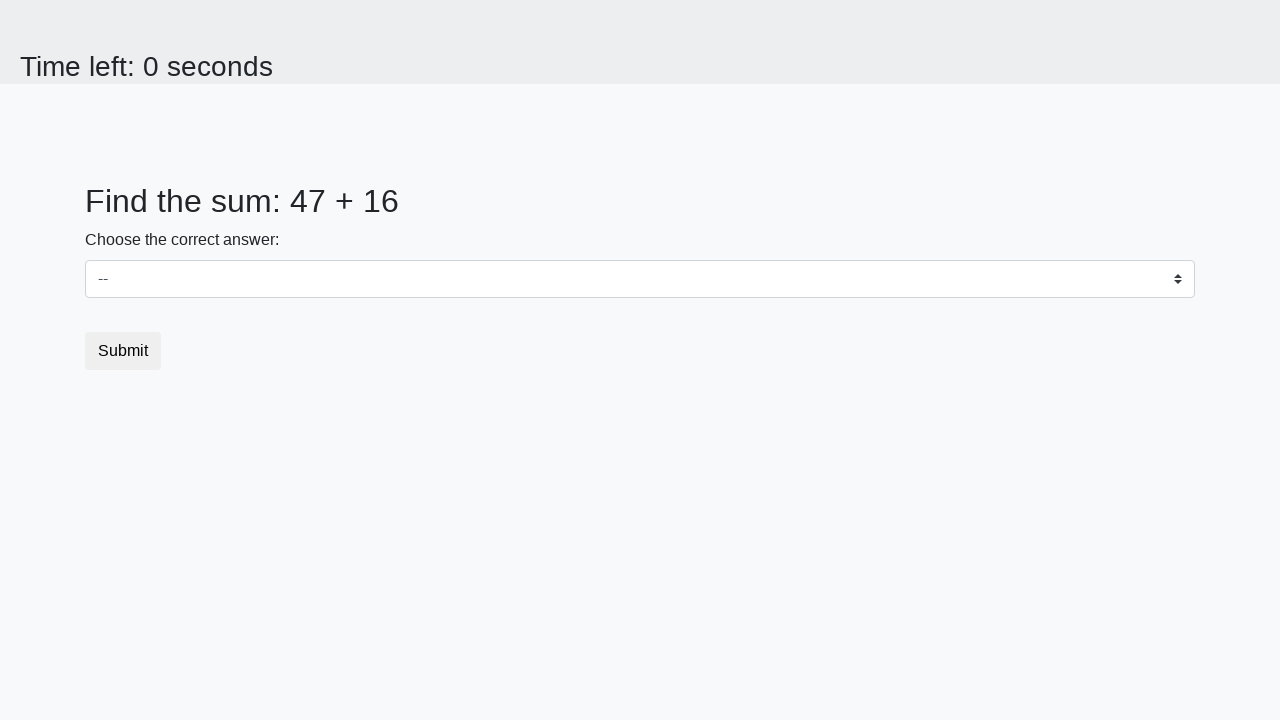

Calculated sum of 47 + 16 = 63
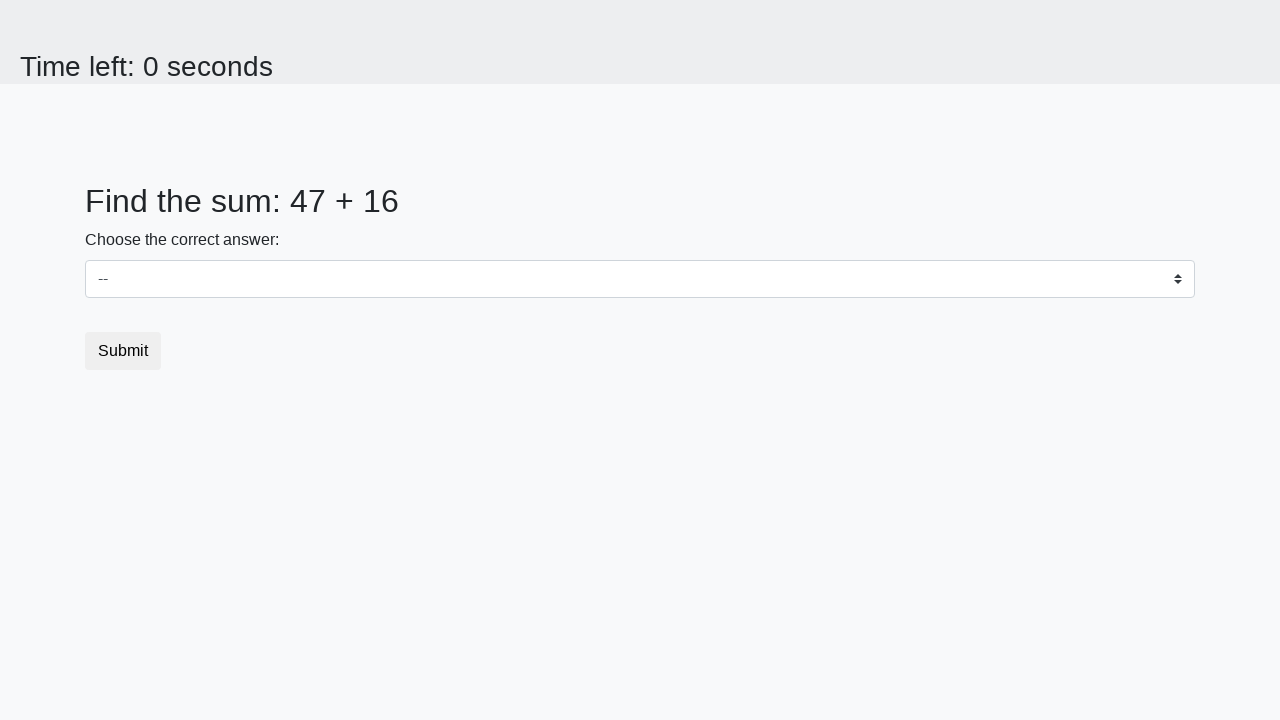

Selected 63 from dropdown on select
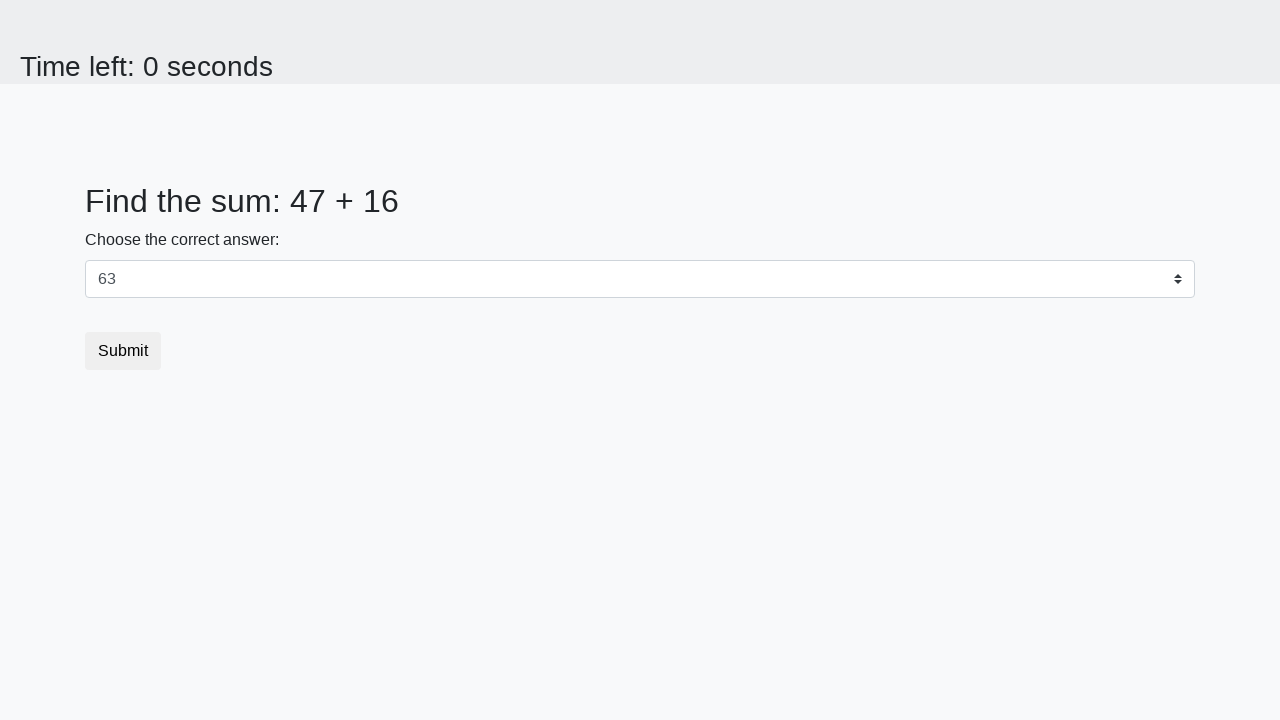

Clicked submit button to submit the form at (123, 351) on .btn
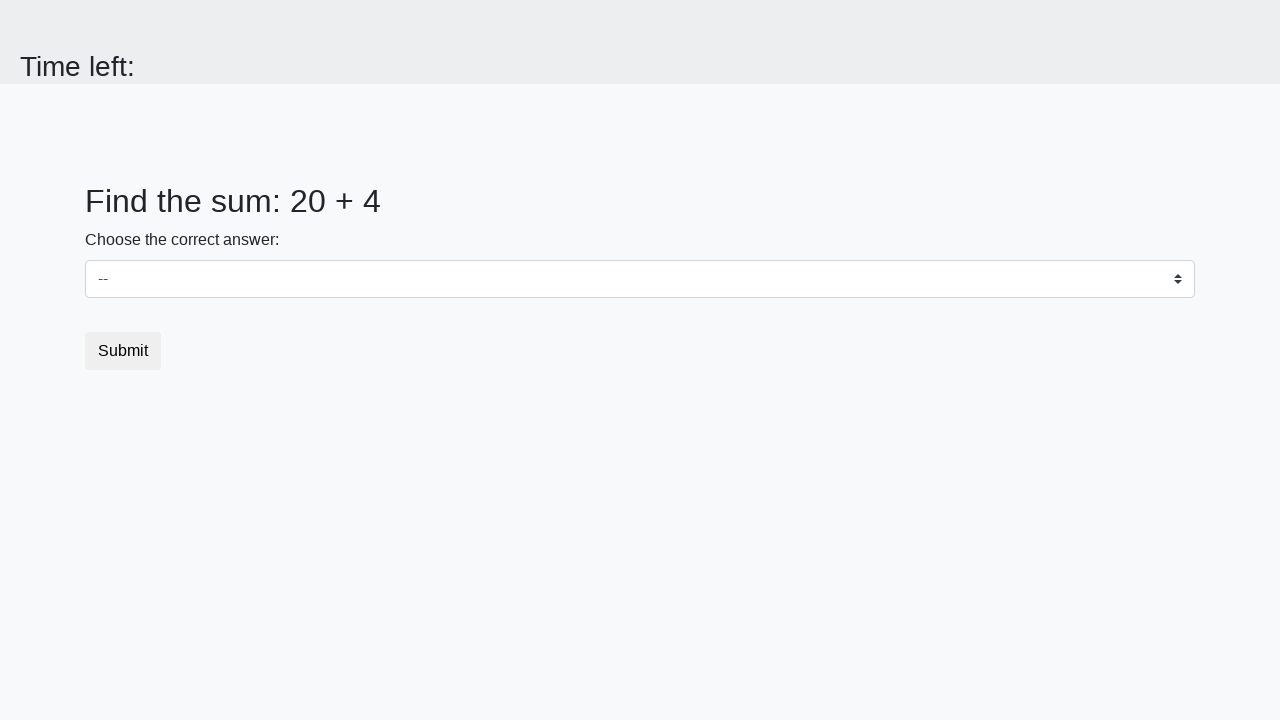

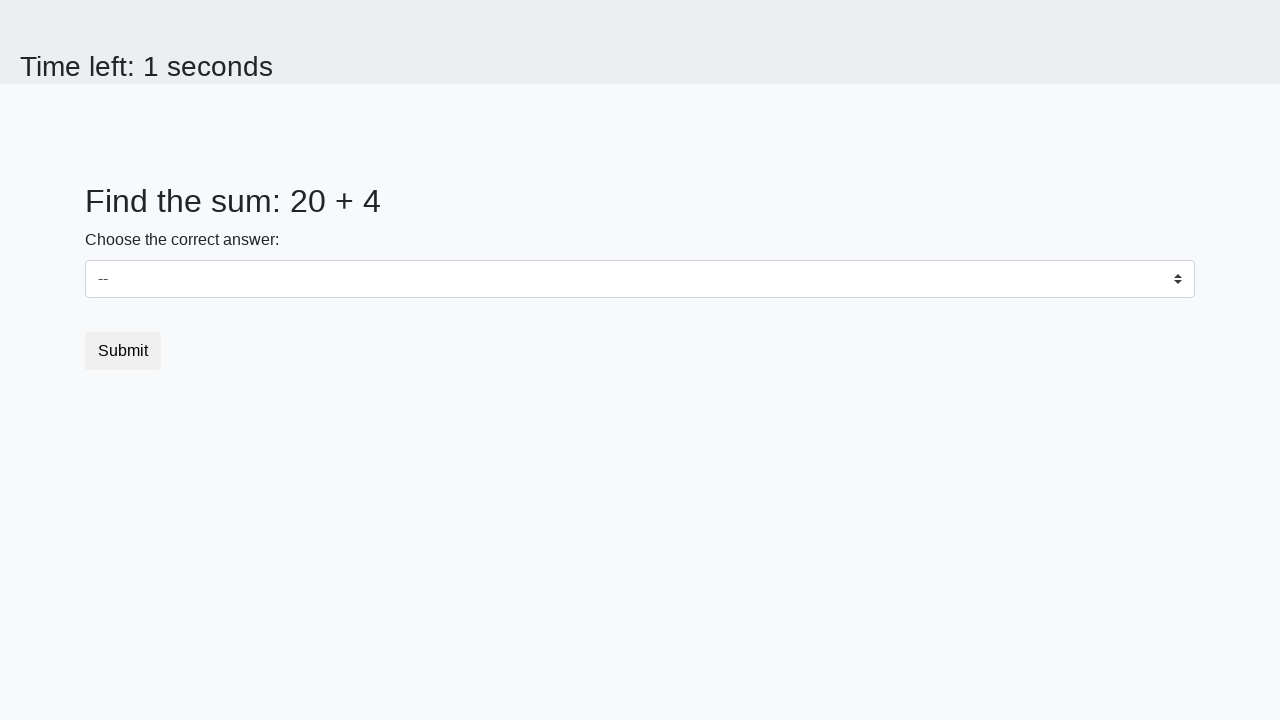